Tests JavaScript prompt alert functionality by clicking a button to trigger a prompt, entering text into the prompt, accepting it, and verifying the entered text is displayed on the page.

Starting URL: https://demoqa.com/alerts

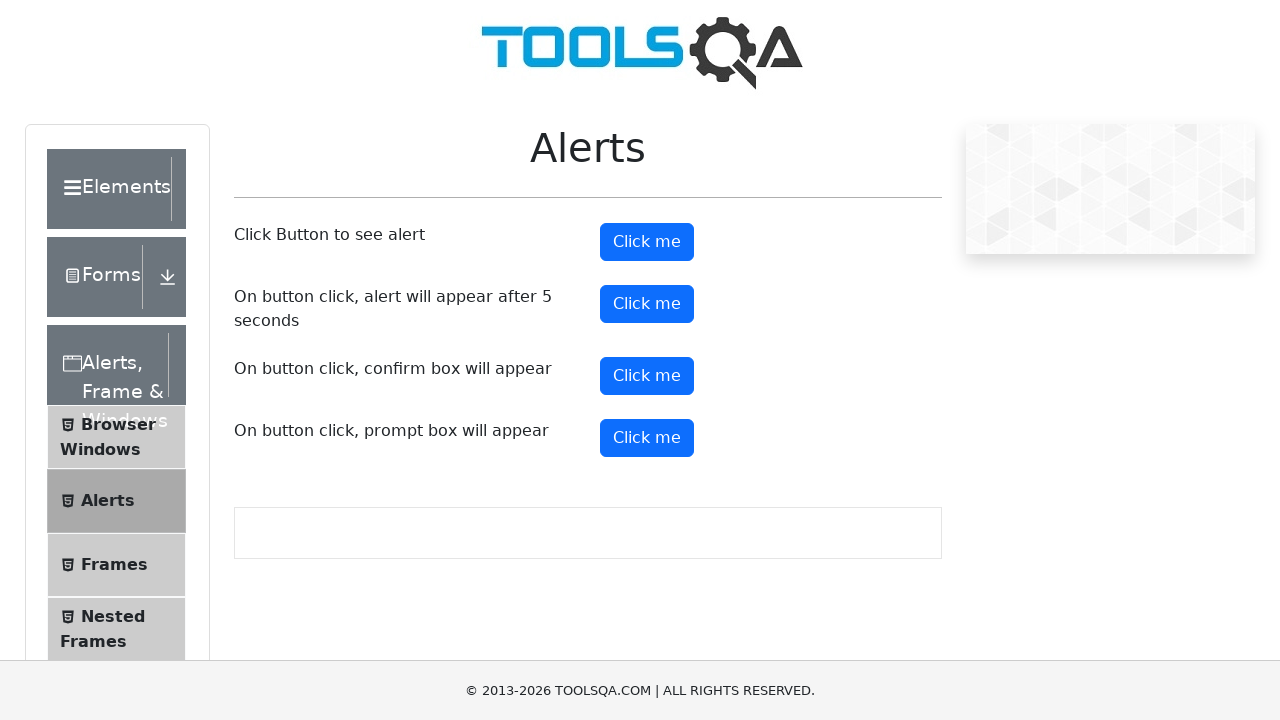

Set up dialog handler to accept prompt with text 'welcome to python'
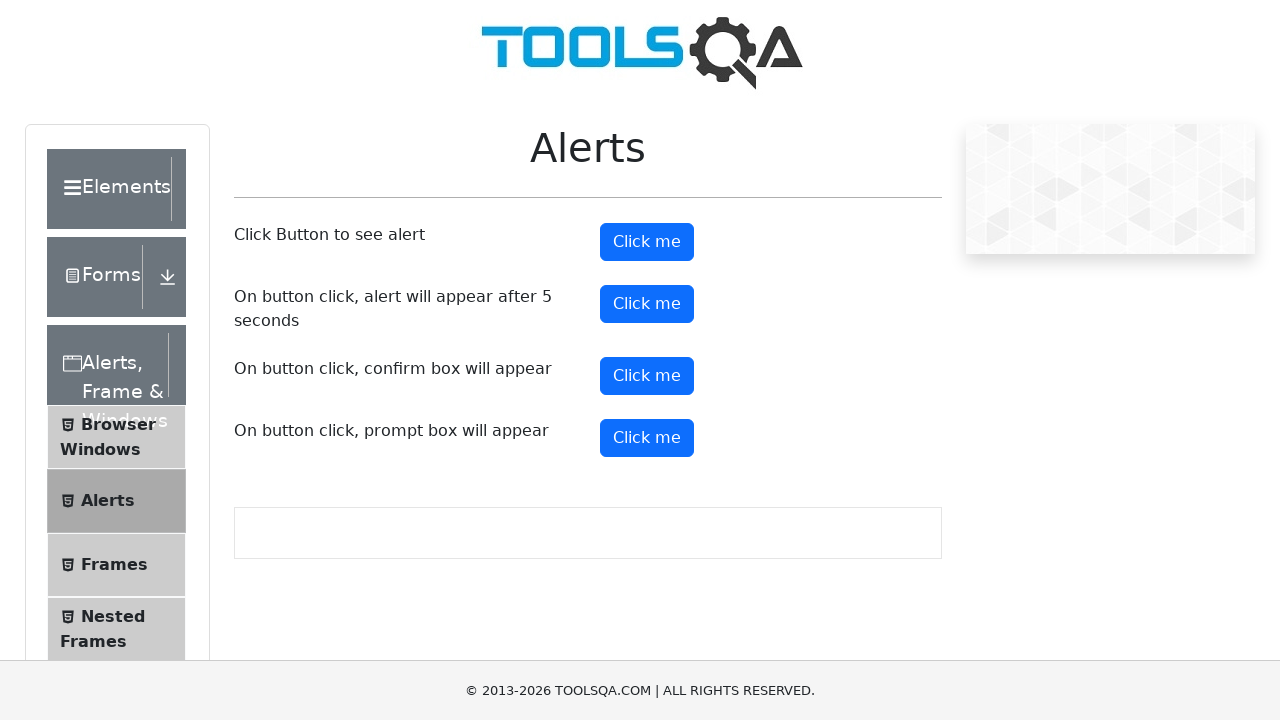

Clicked prompt button to trigger JavaScript prompt alert at (647, 438) on #promtButton
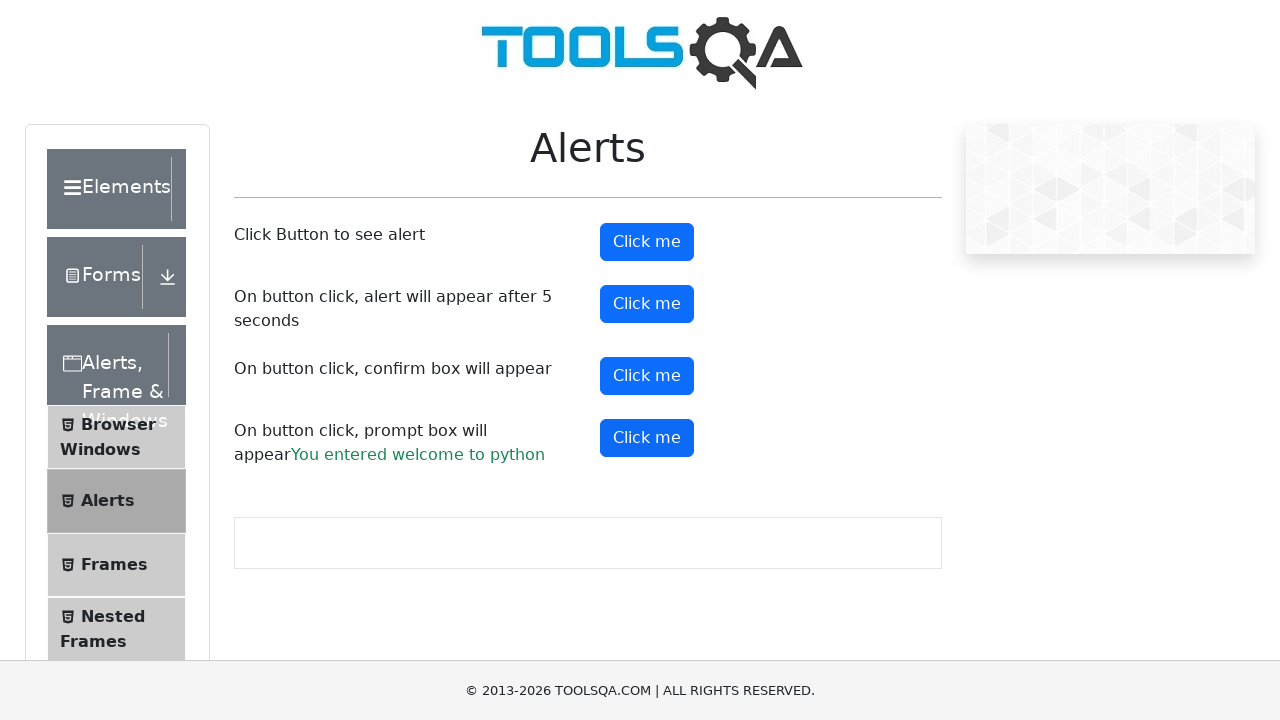

Verified prompt result text appeared on page displaying entered text
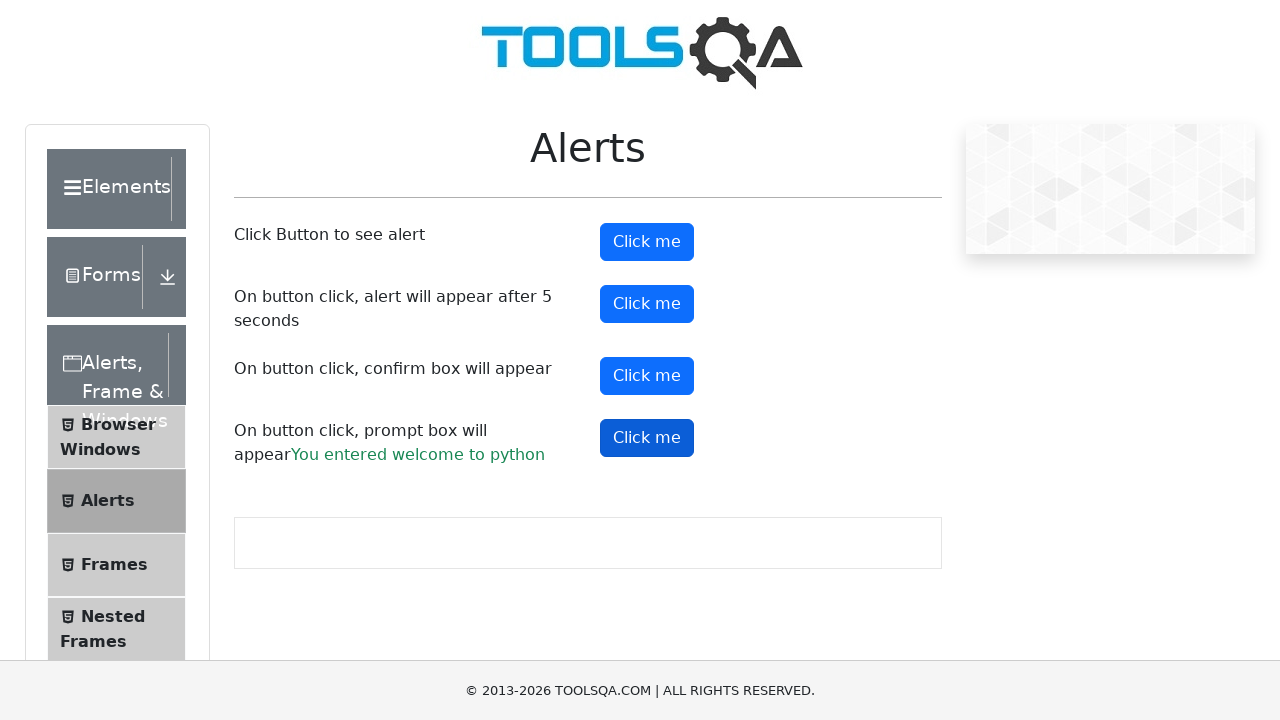

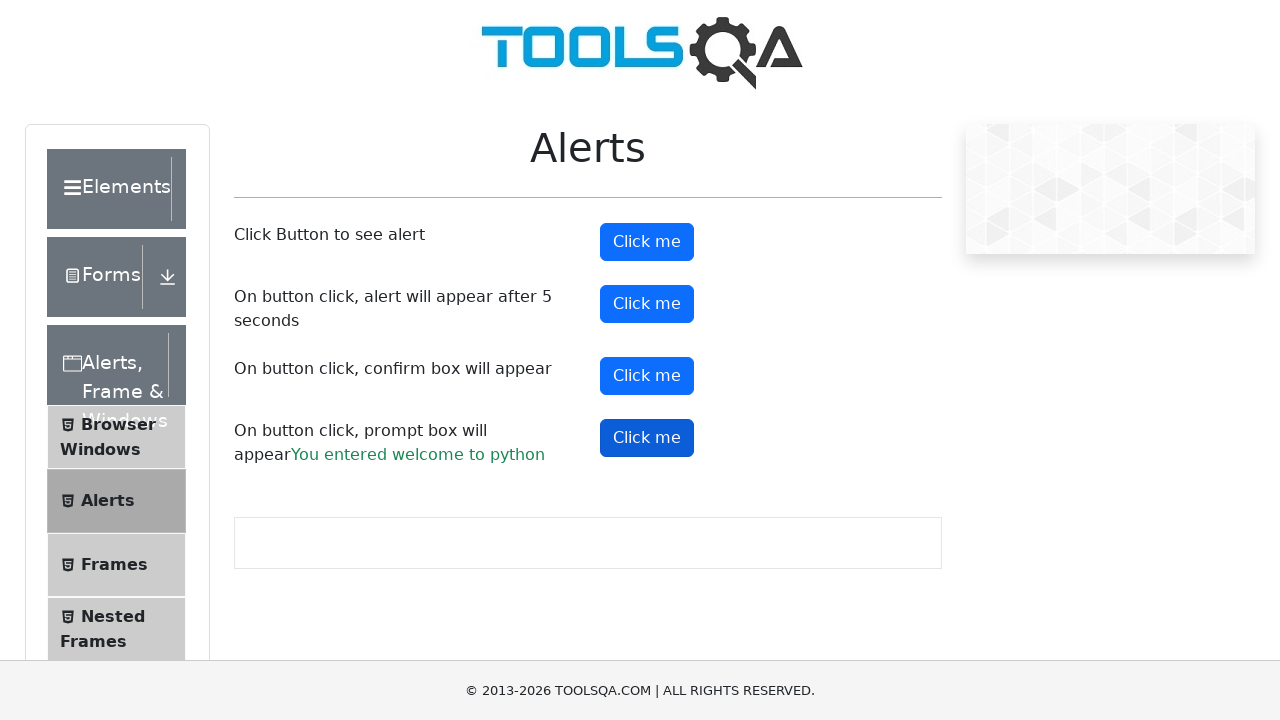